Navigates to DuckDuckGo search engine and scrolls down the page multiple times to load content

Starting URL: https://duckduckgo.com/

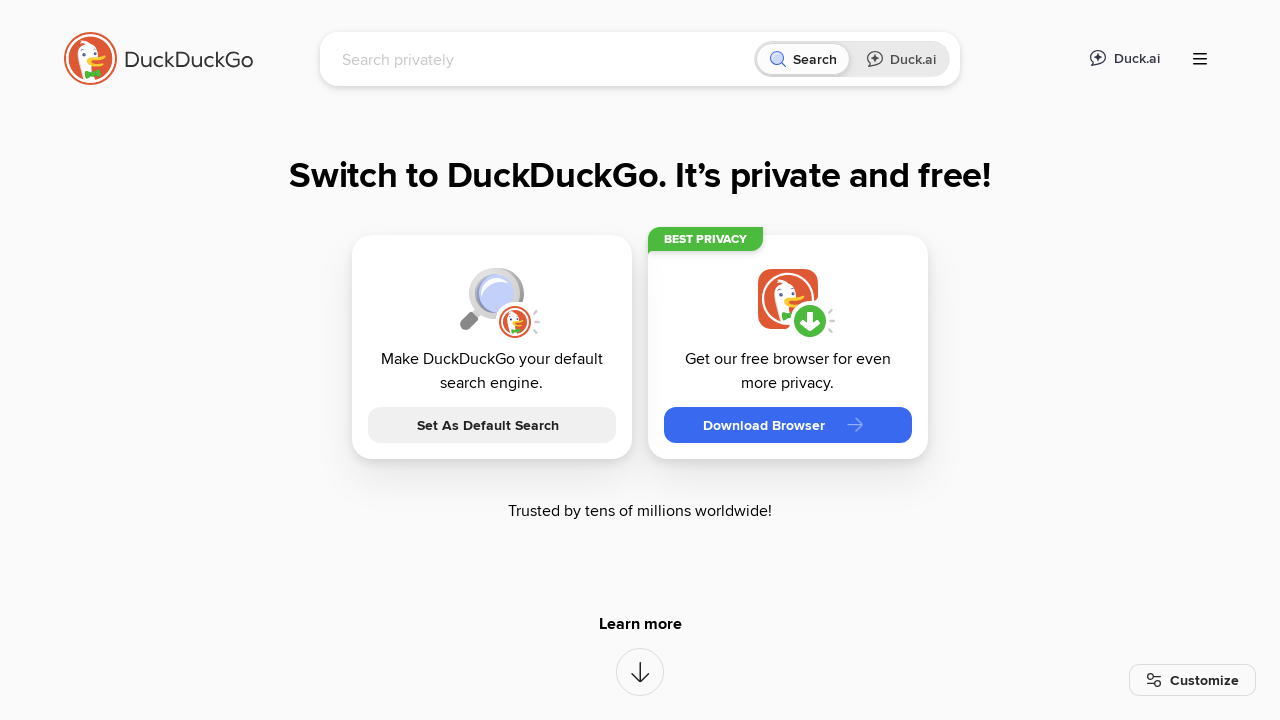

Page loaded - domcontentloaded state reached
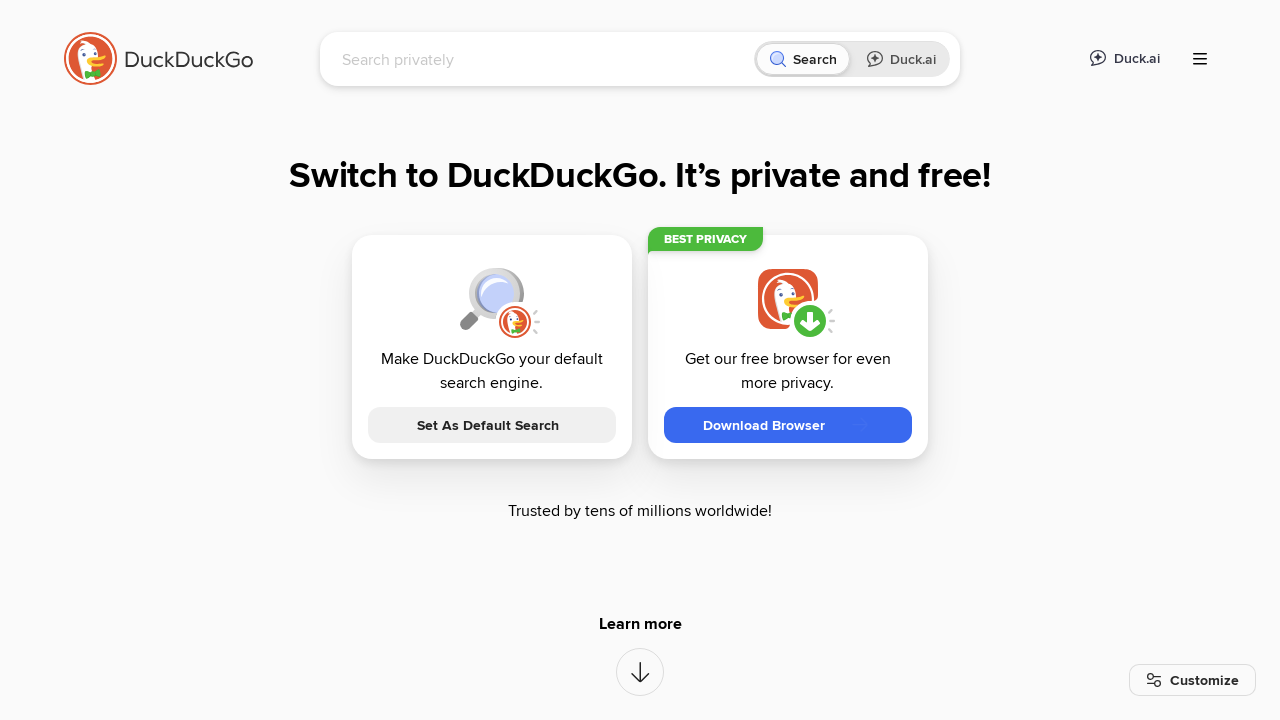

Pressed PageDown to scroll (scroll #1)
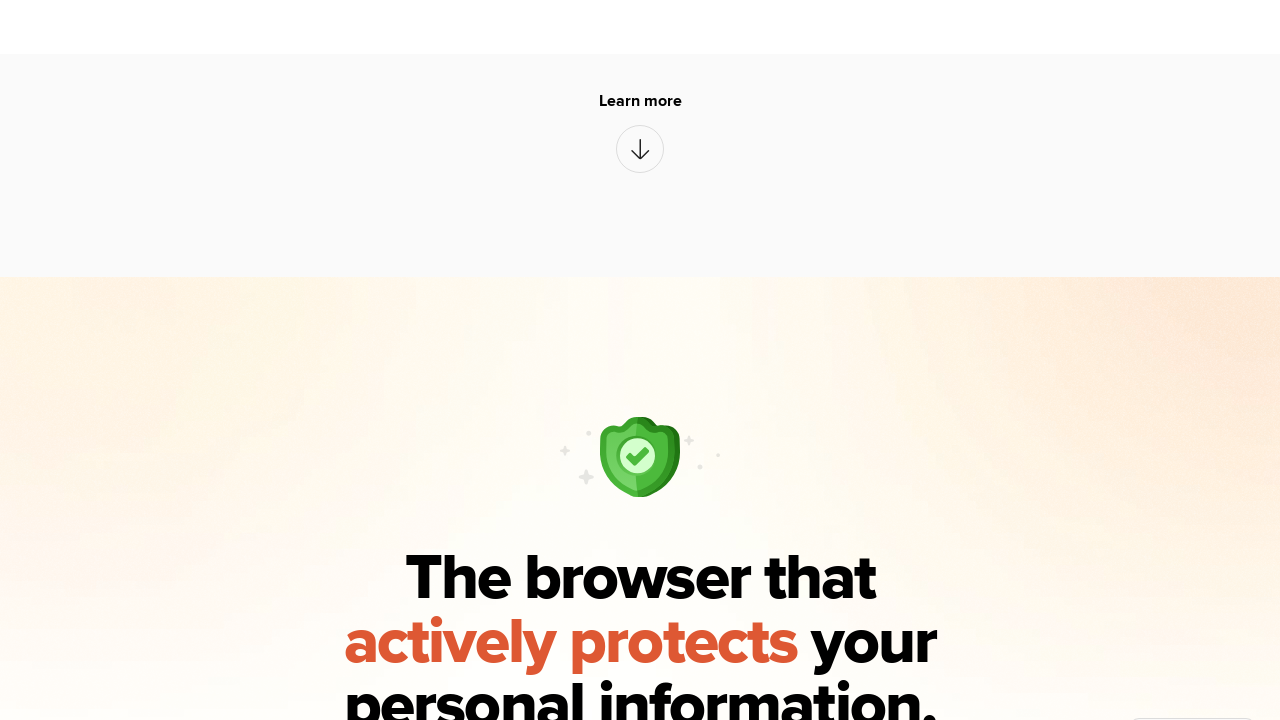

Waited 500ms for content to load
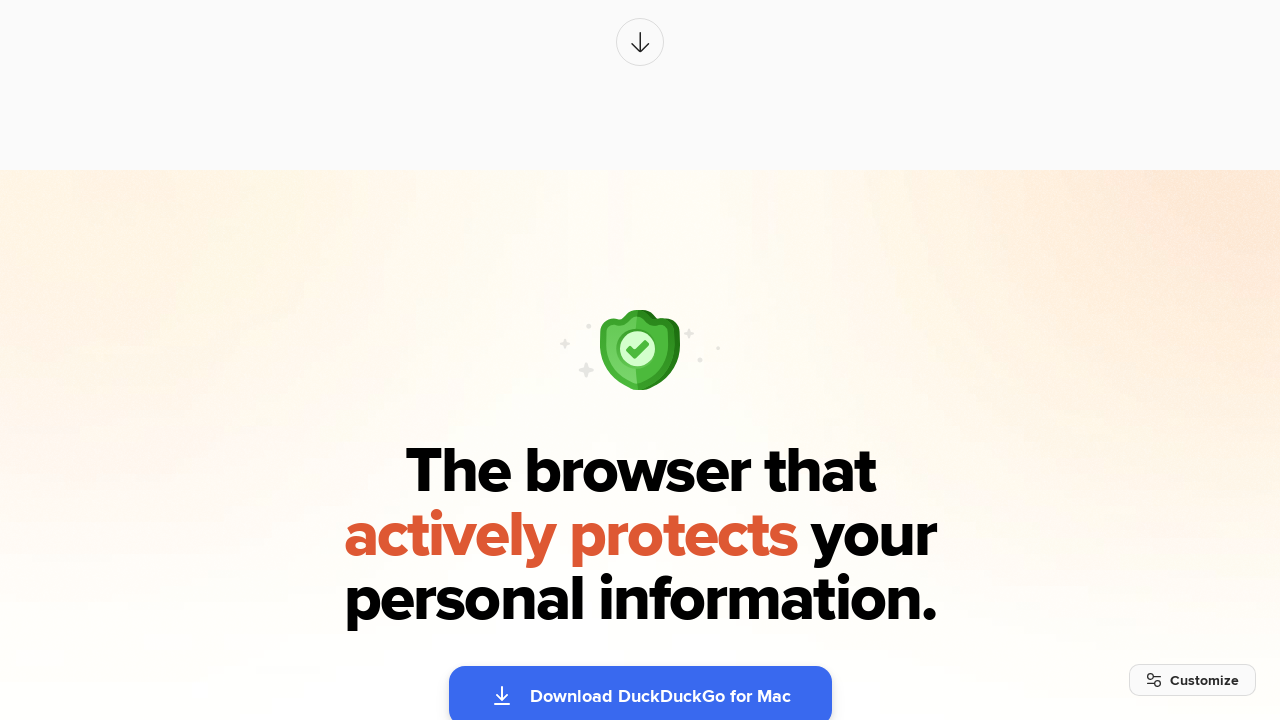

Pressed PageDown to scroll (scroll #2)
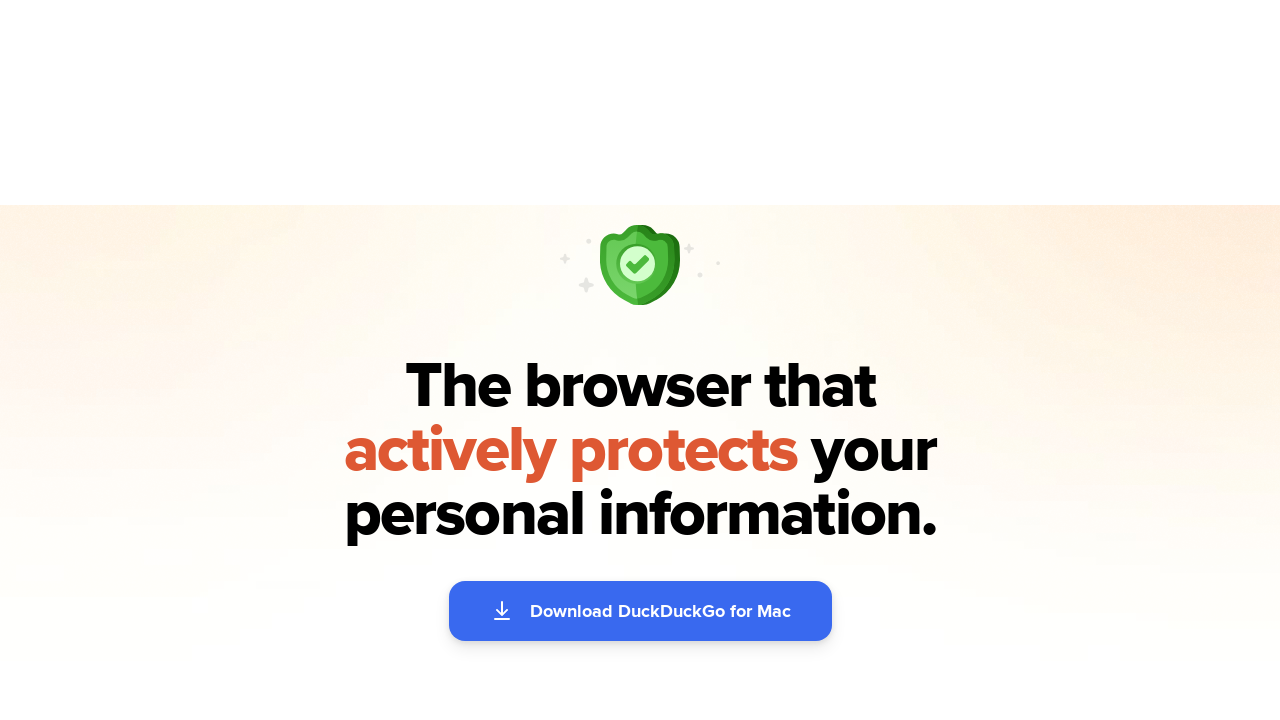

Waited 500ms for content to load
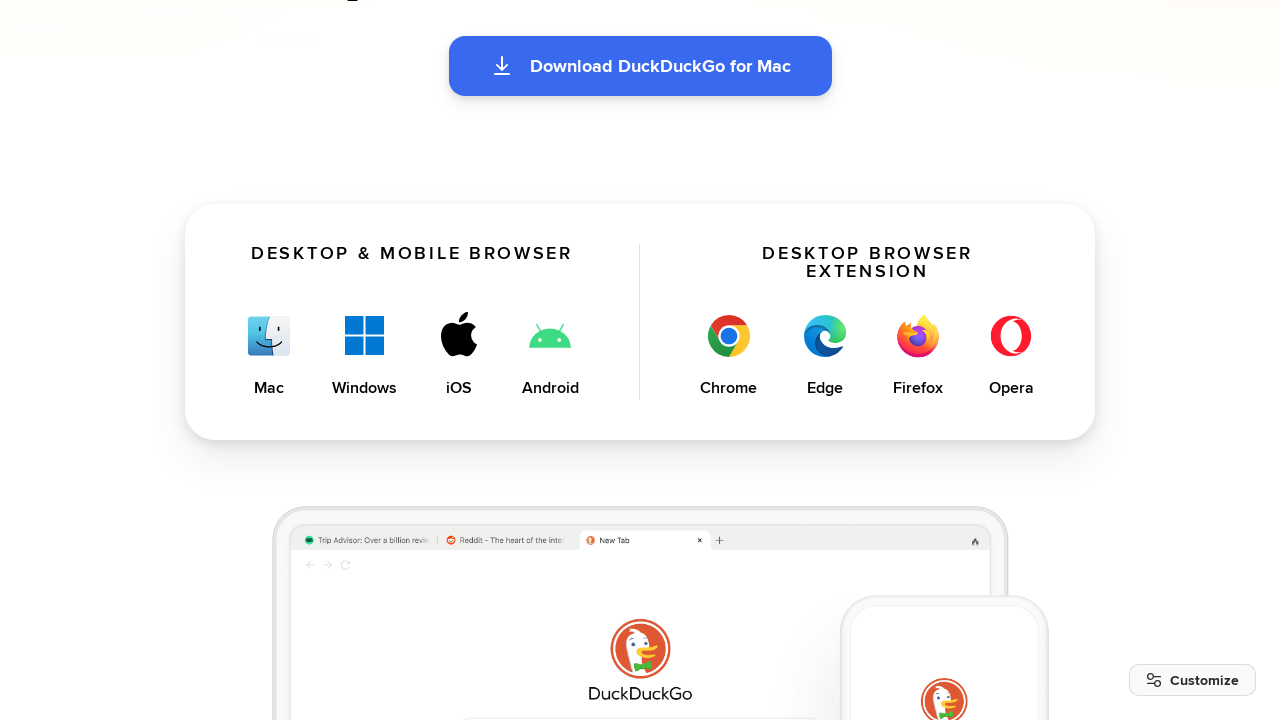

Pressed PageDown to scroll (scroll #3)
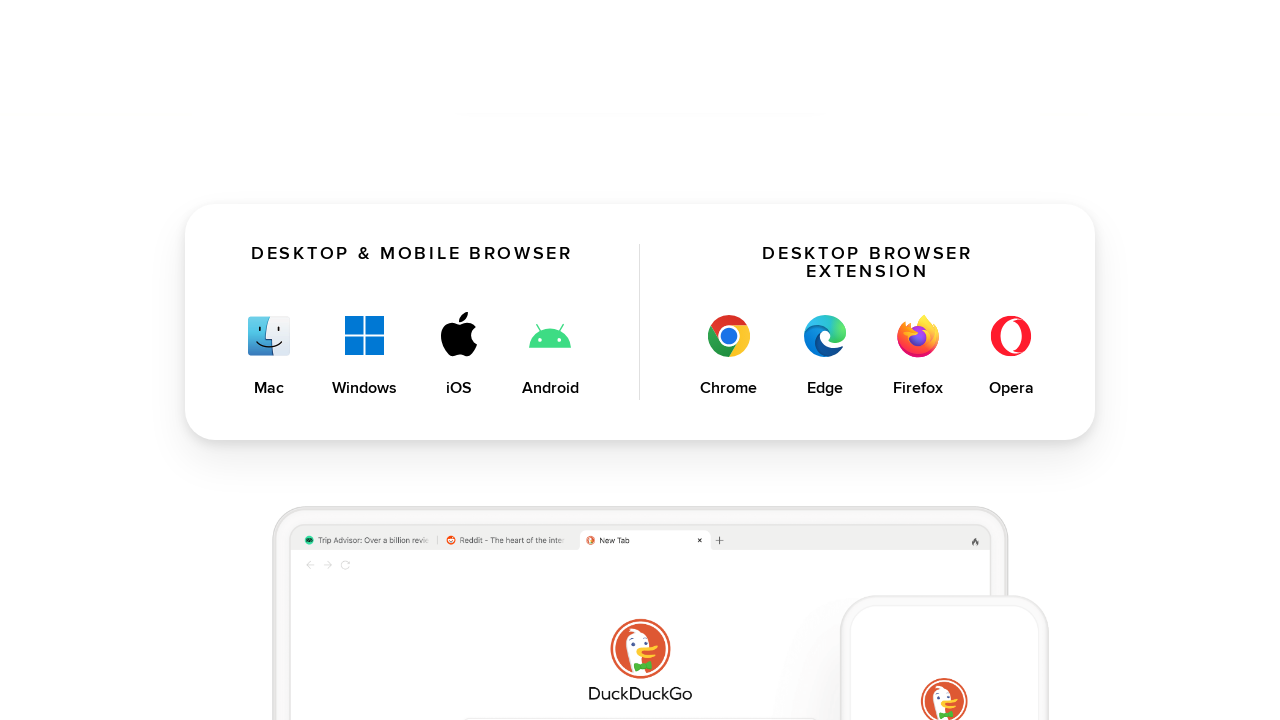

Waited 500ms for content to load
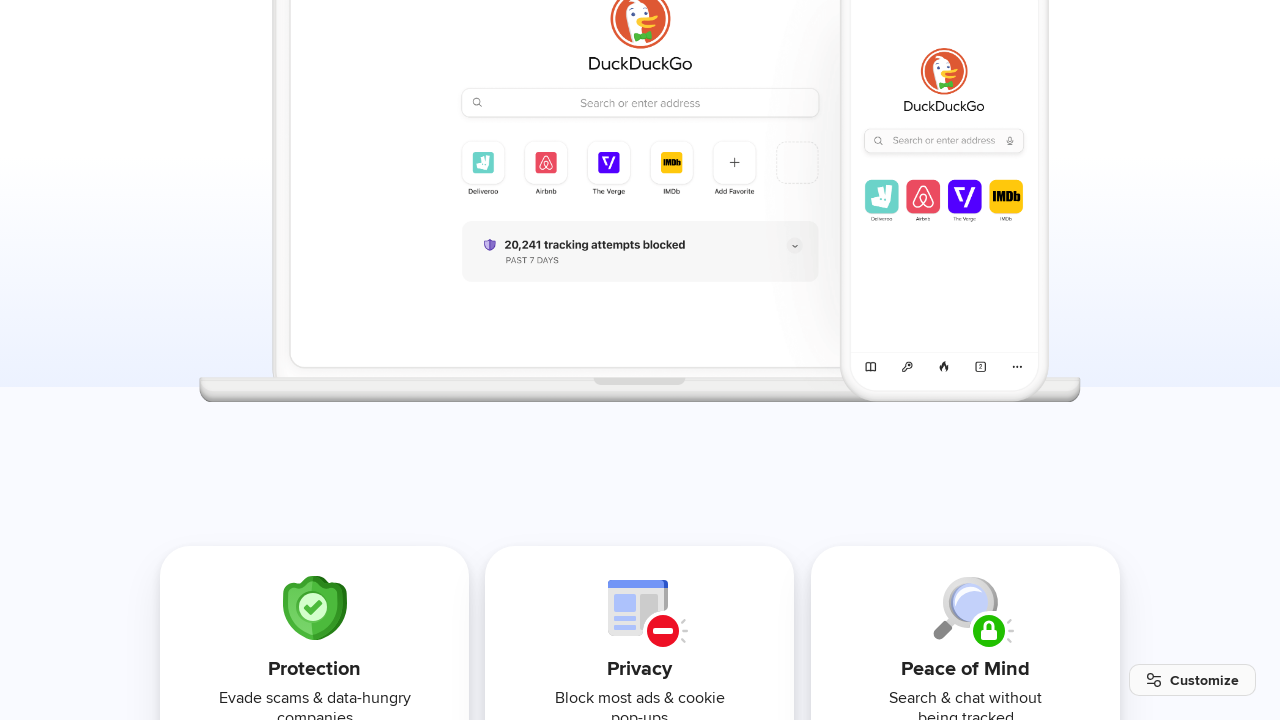

Pressed PageDown to scroll (scroll #4)
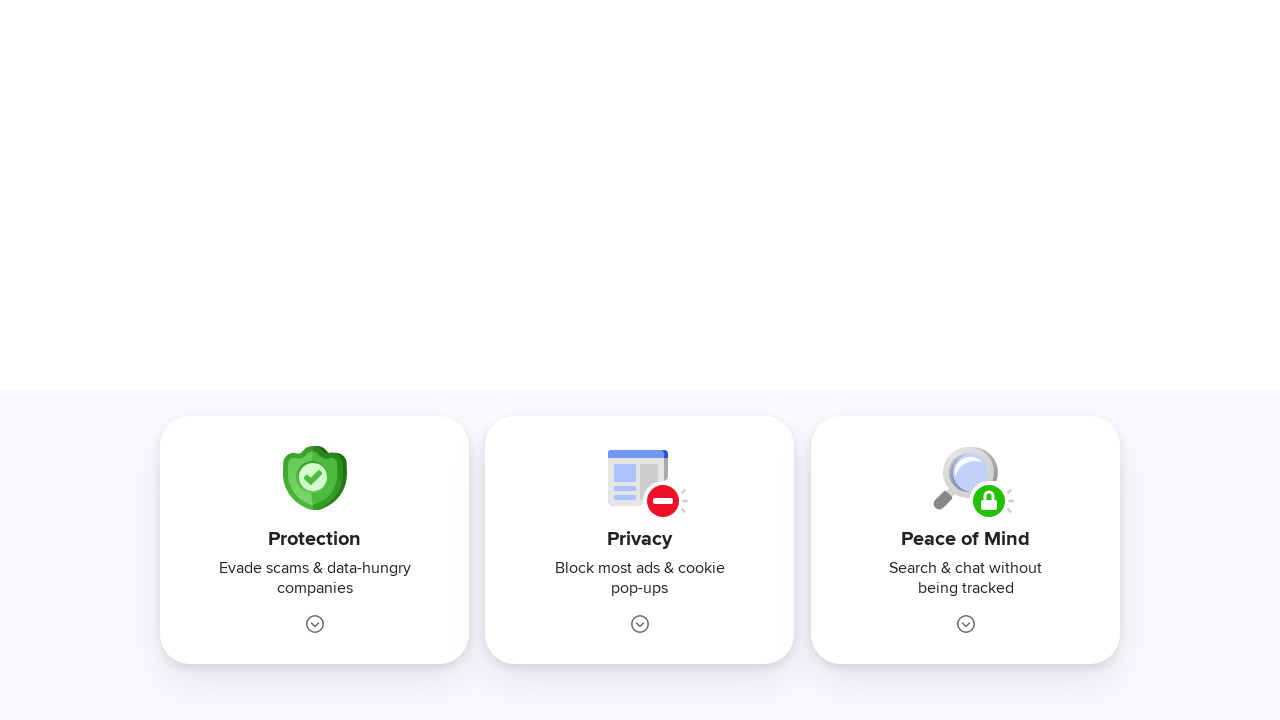

Waited 500ms for content to load
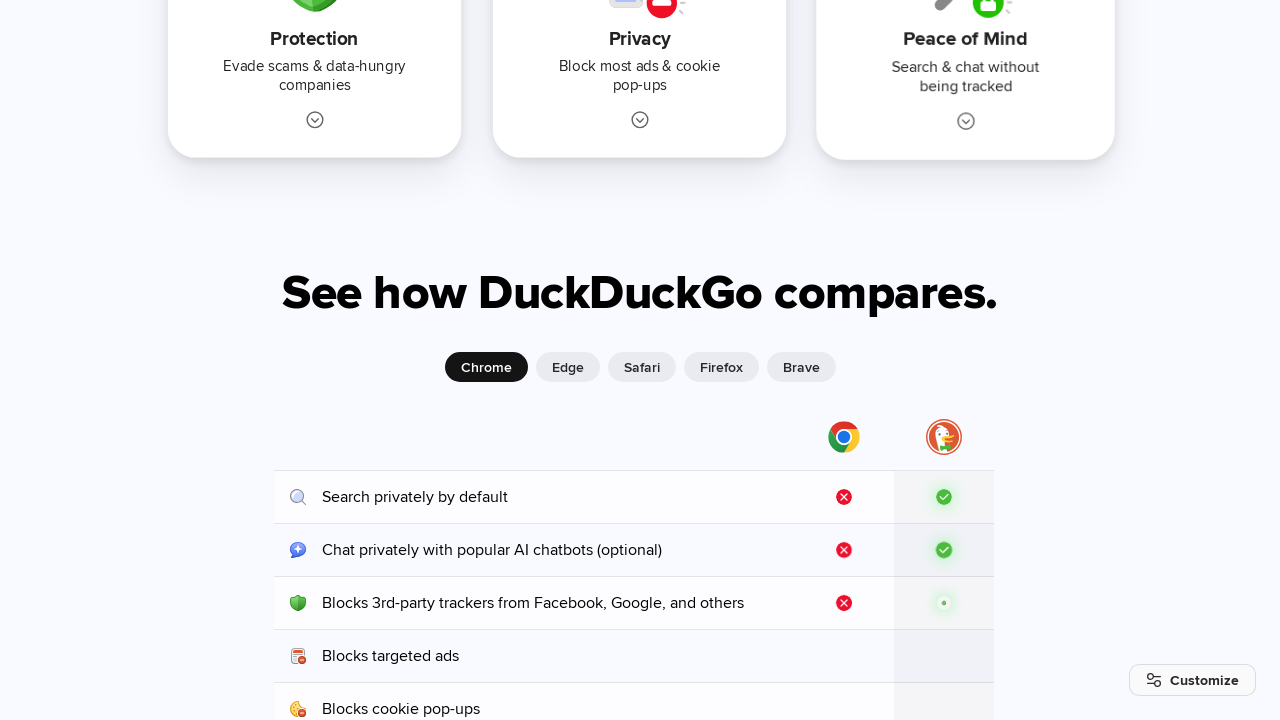

Pressed PageDown to scroll (scroll #5)
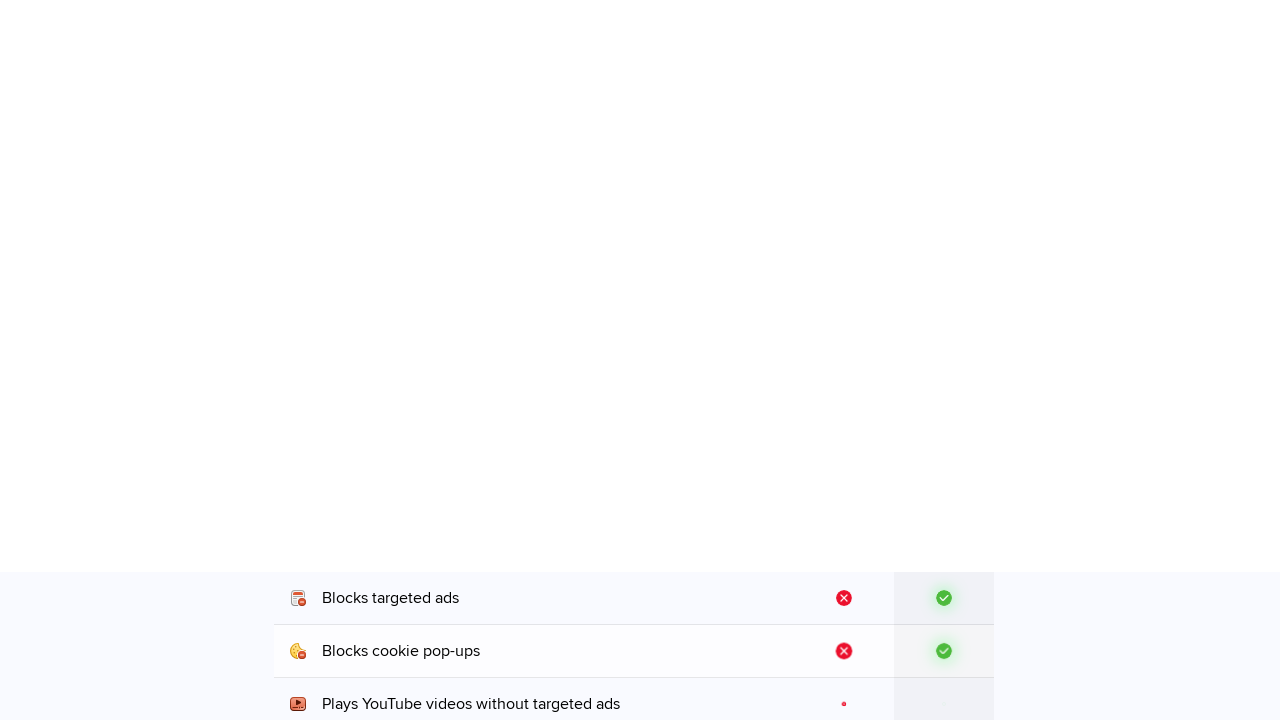

Waited 500ms for content to load
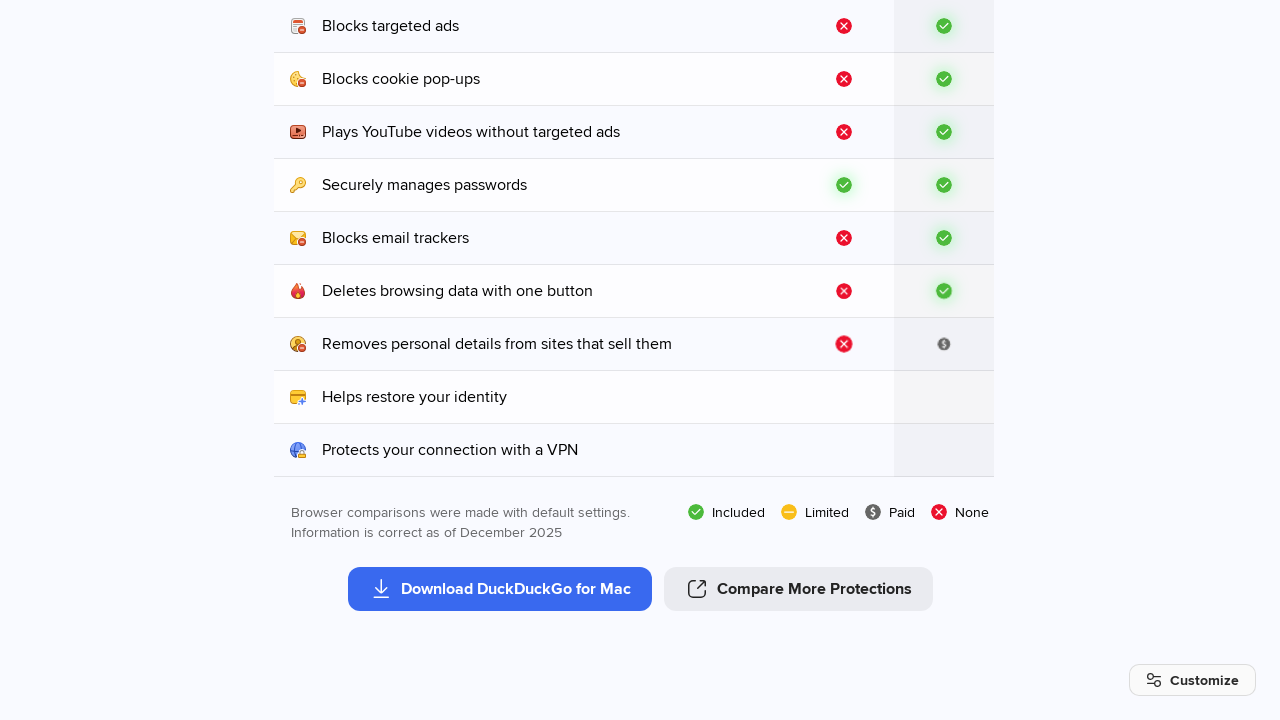

Pressed PageDown to scroll (scroll #6)
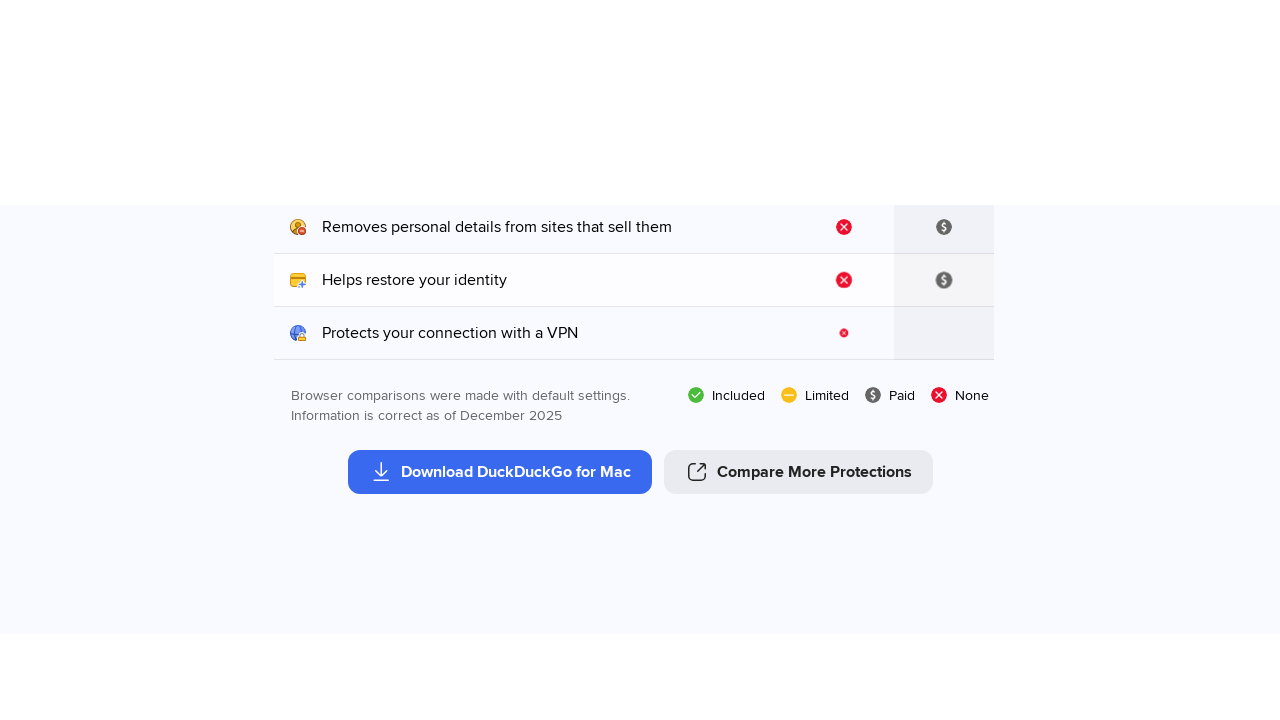

Waited 500ms for content to load
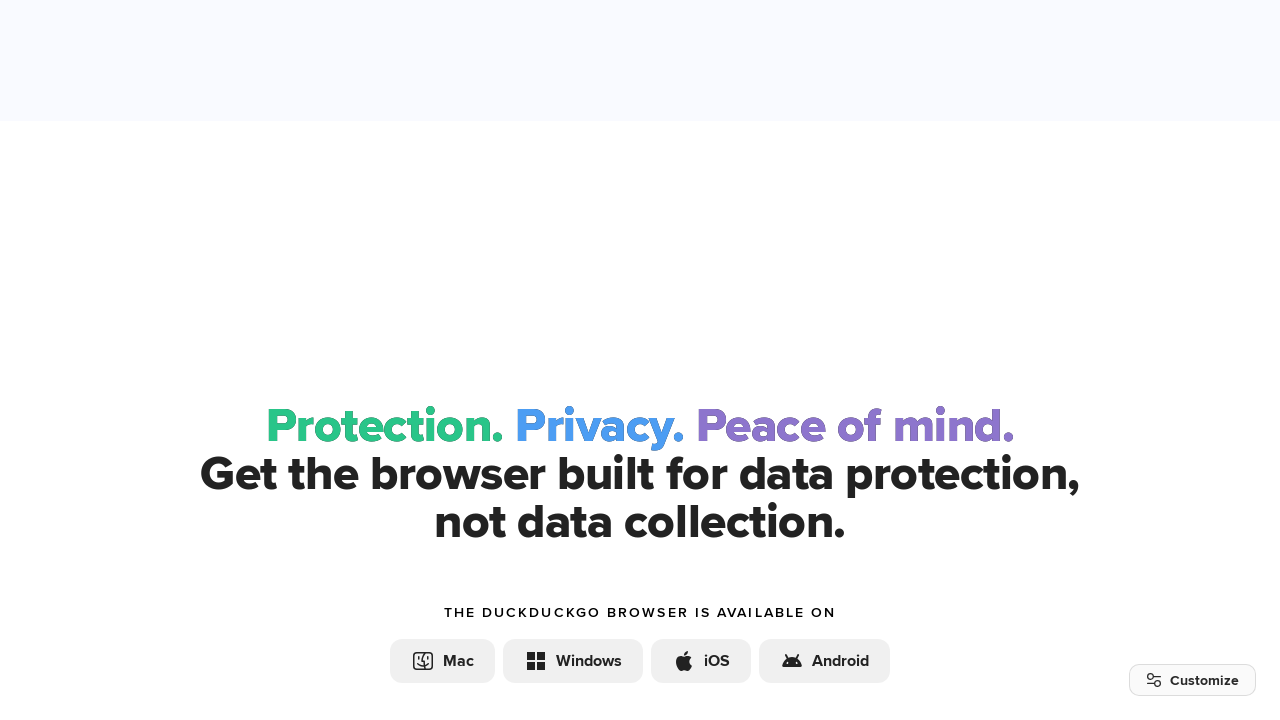

Pressed PageDown to scroll (scroll #7)
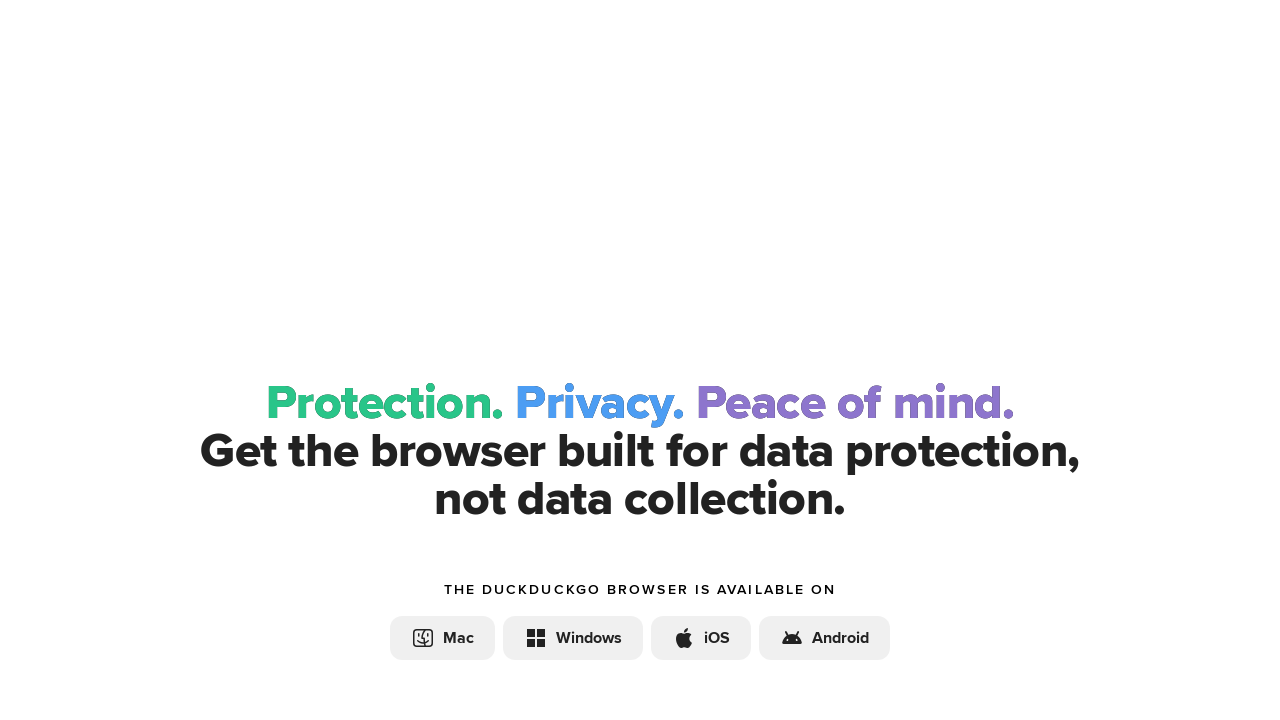

Waited 500ms for content to load
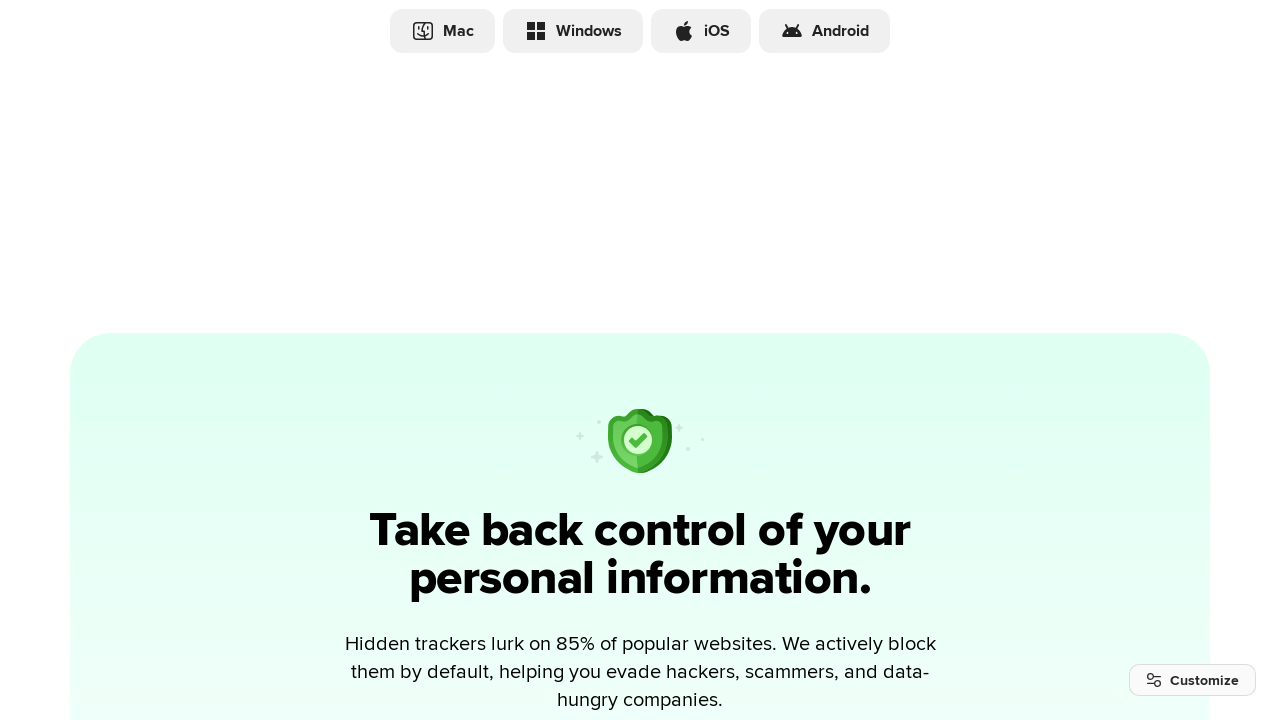

Pressed PageDown to scroll (scroll #8)
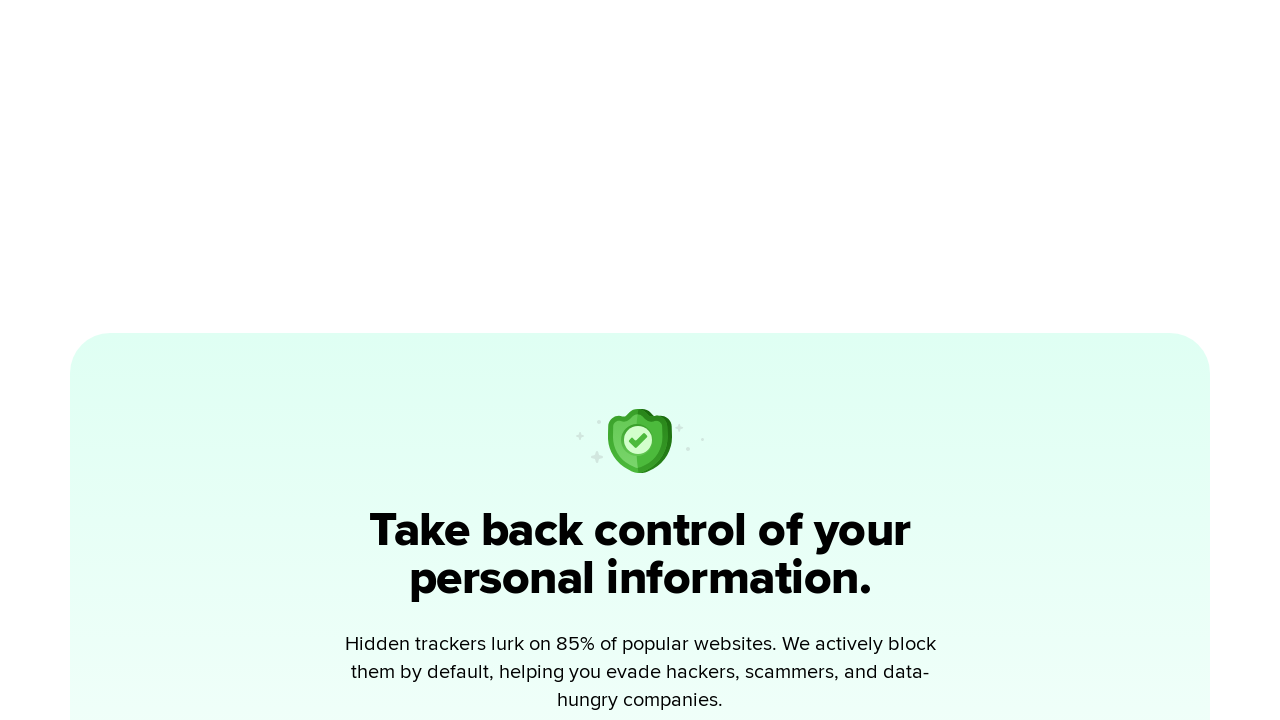

Waited 500ms for content to load
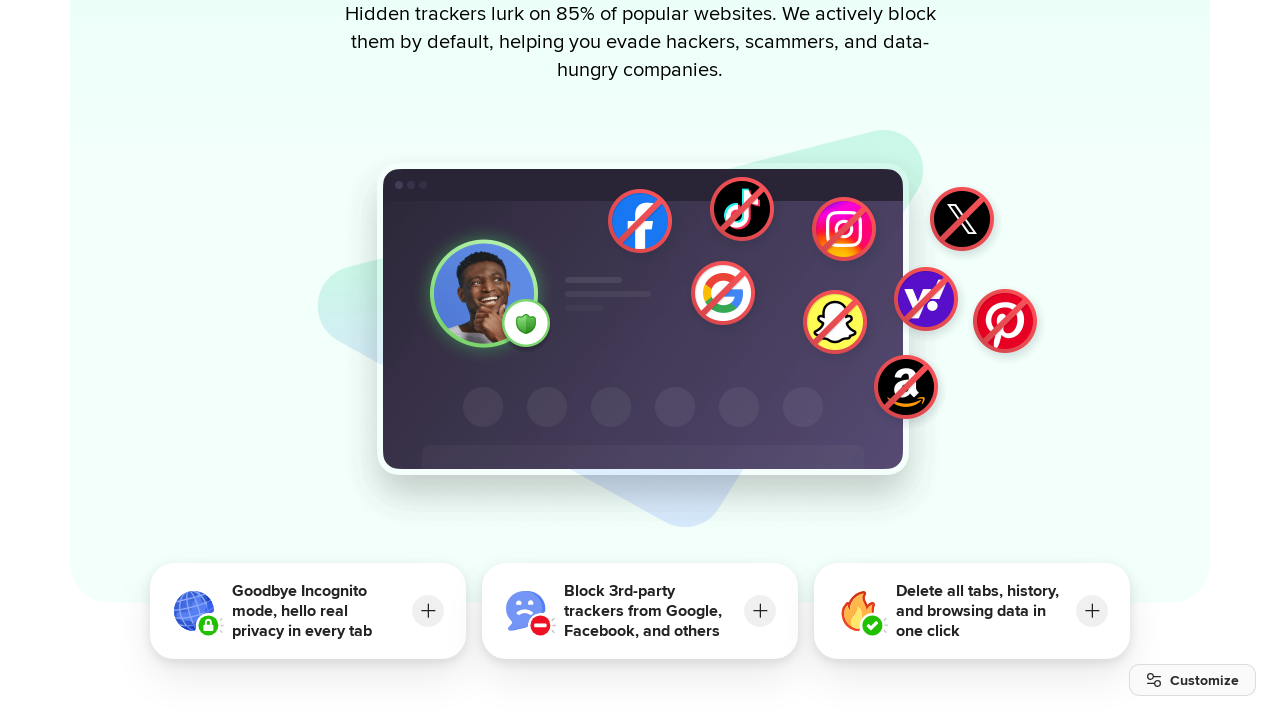

Pressed PageDown to scroll (scroll #9)
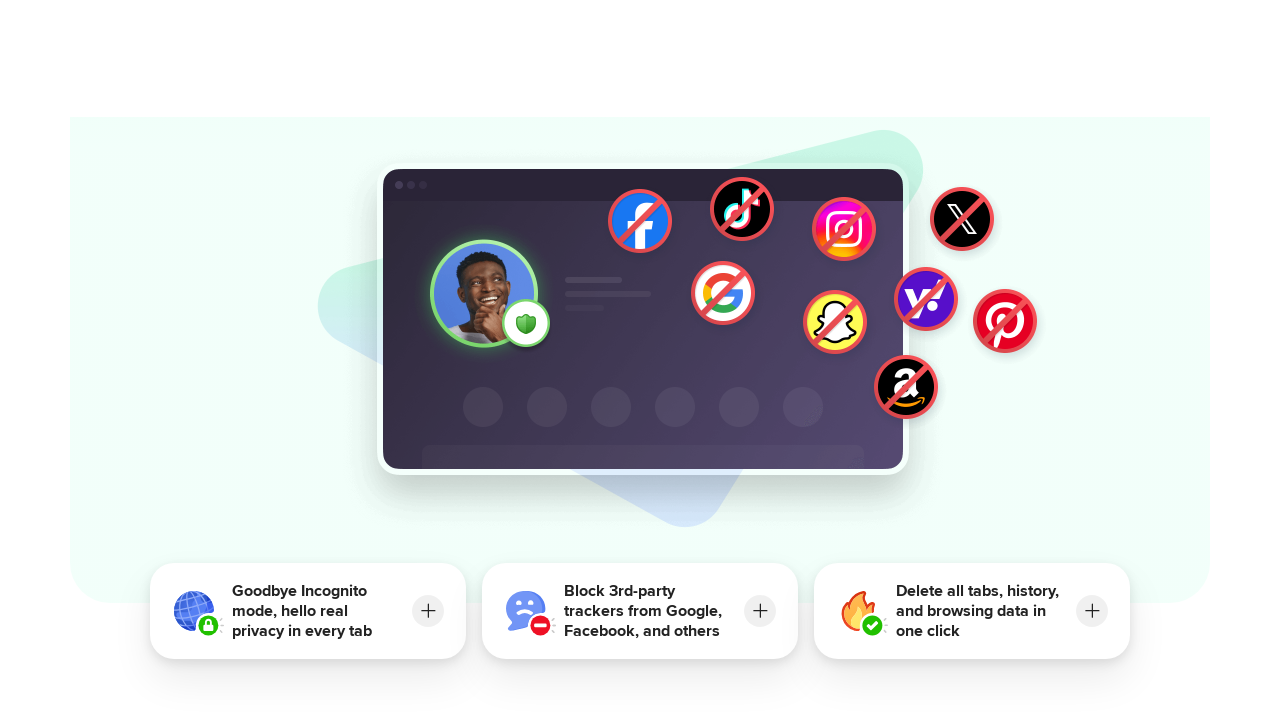

Waited 500ms for content to load
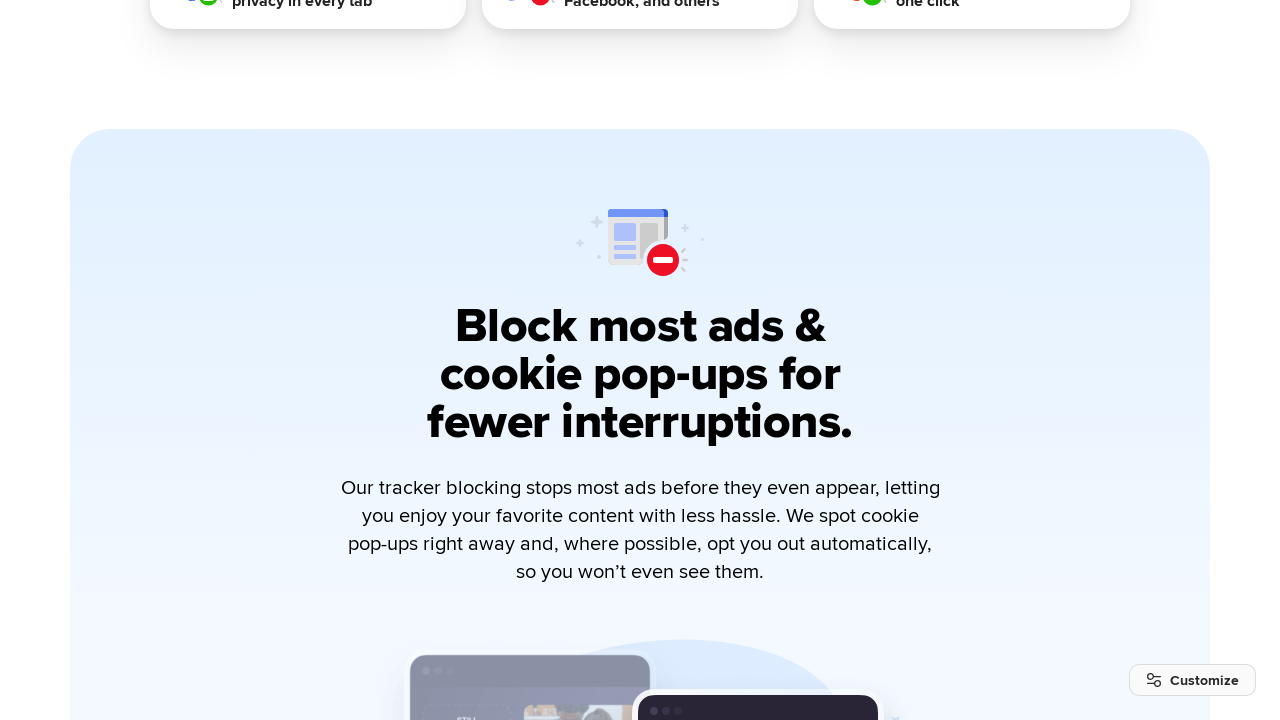

Pressed PageDown to scroll (scroll #10)
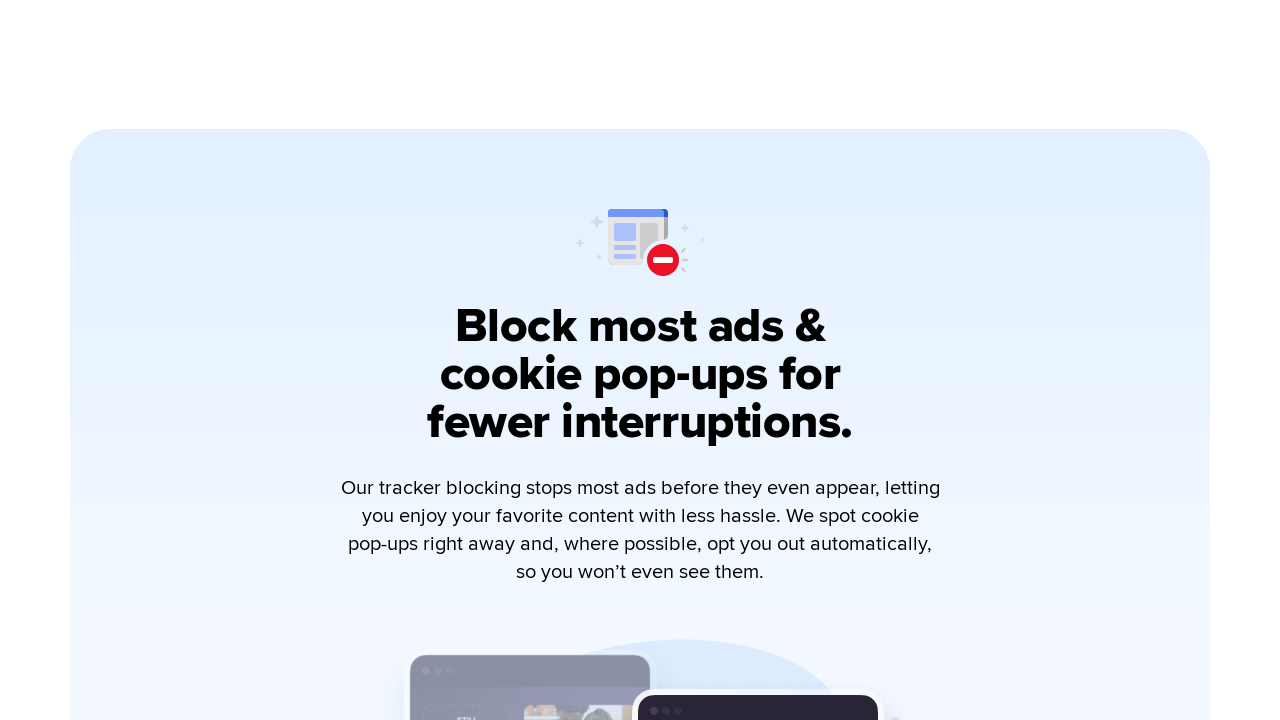

Waited 500ms for content to load
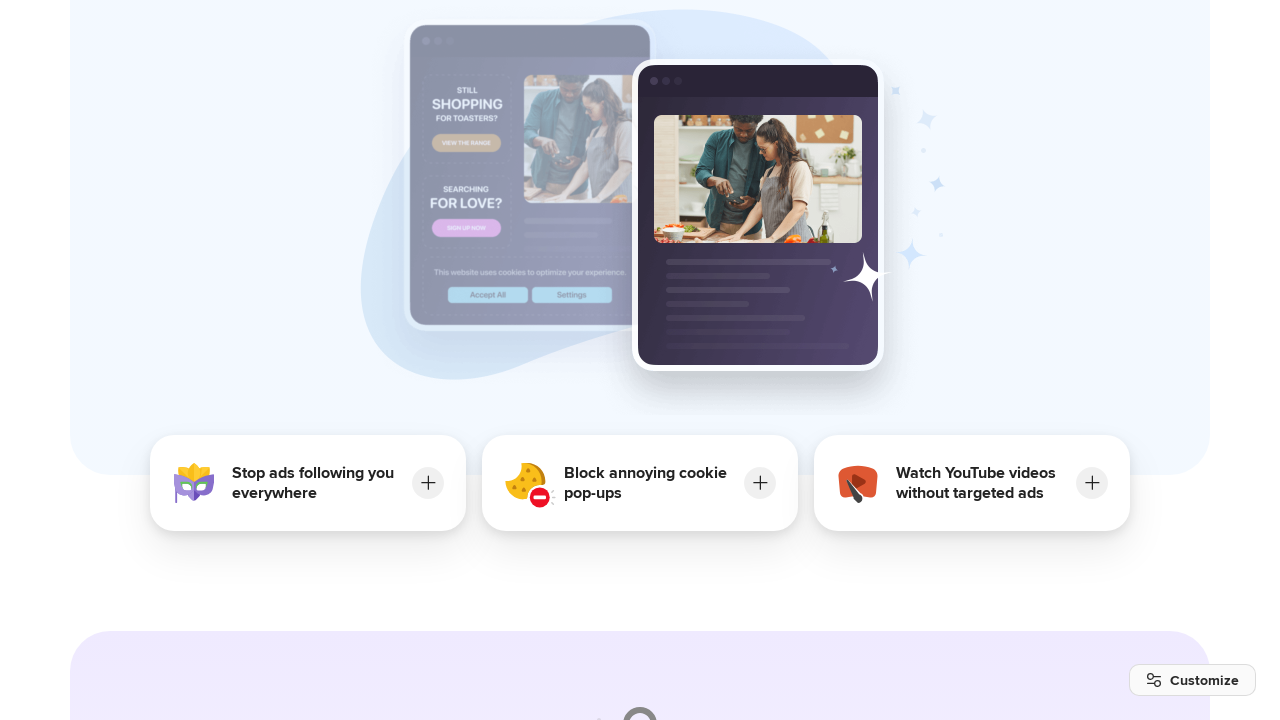

Pressed PageDown to scroll (scroll #11)
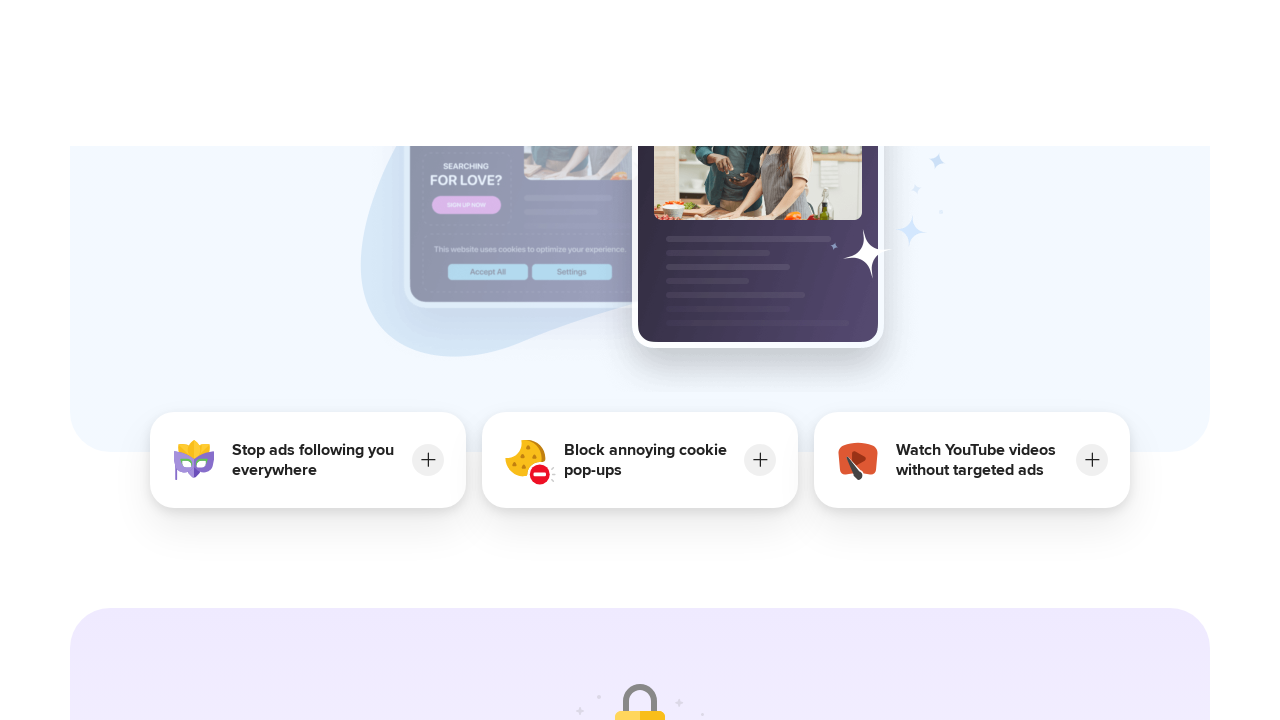

Waited 500ms for content to load
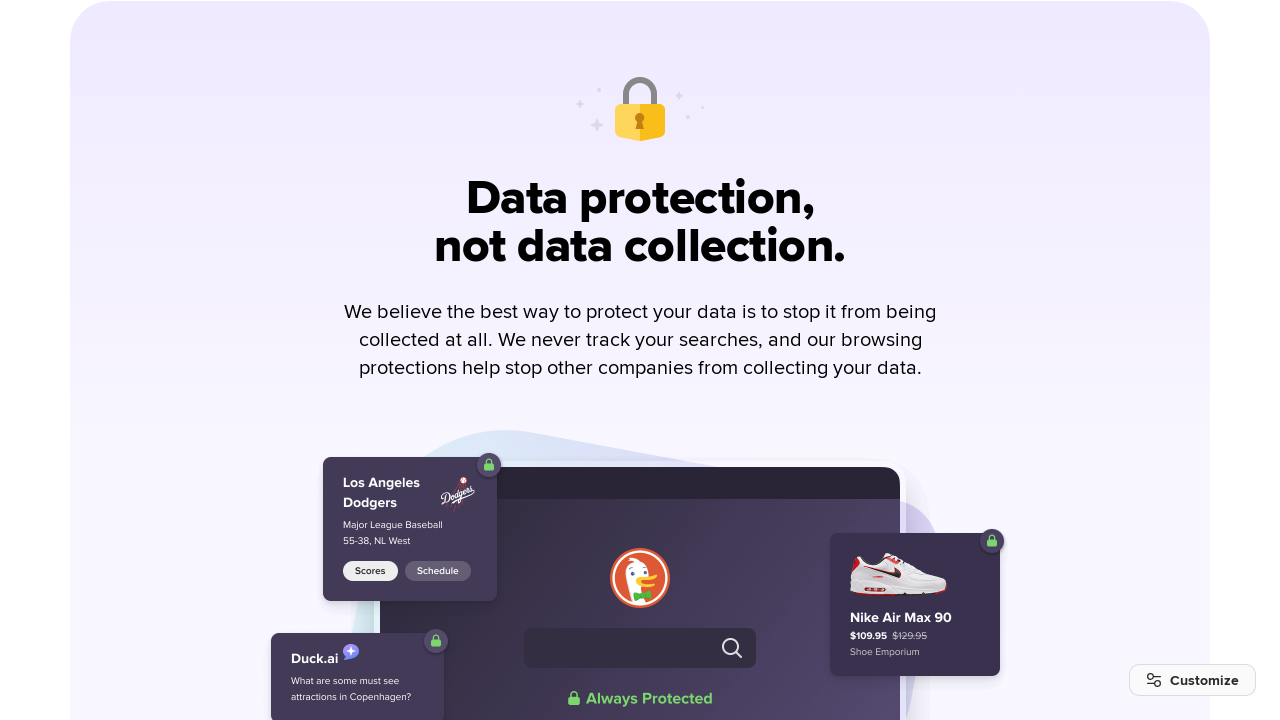

Pressed PageDown to scroll (scroll #12)
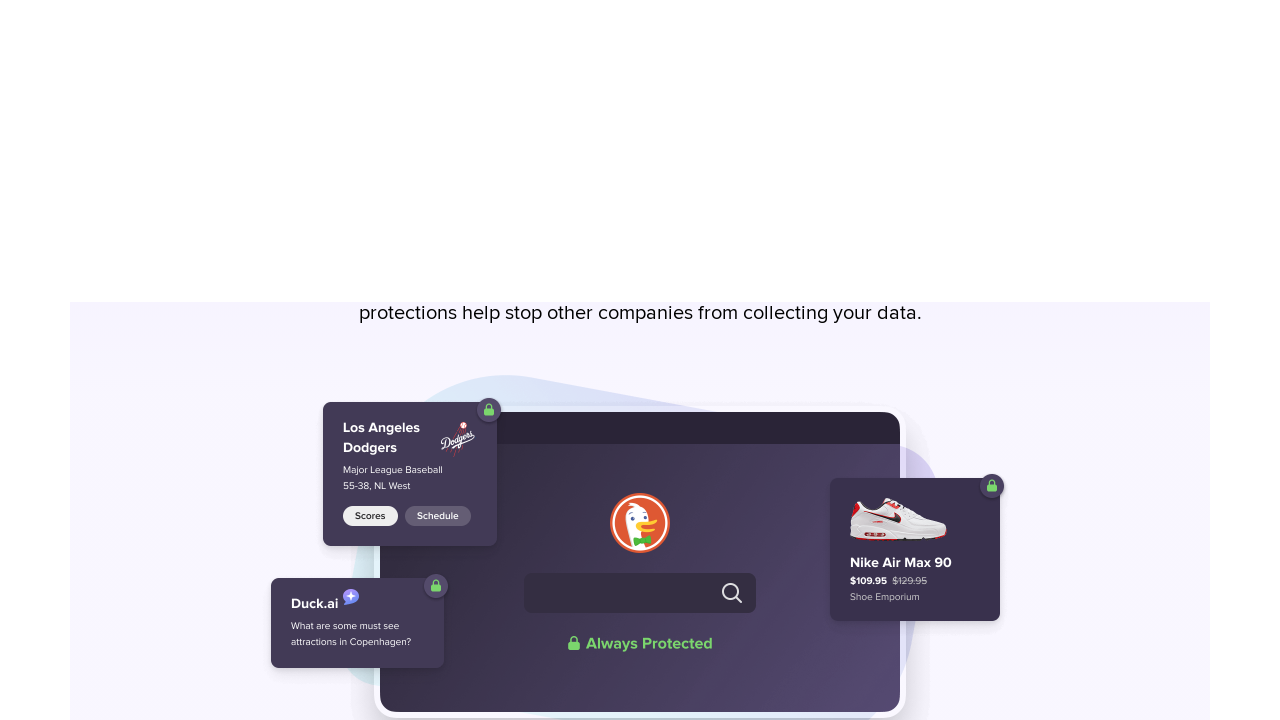

Waited 500ms for content to load
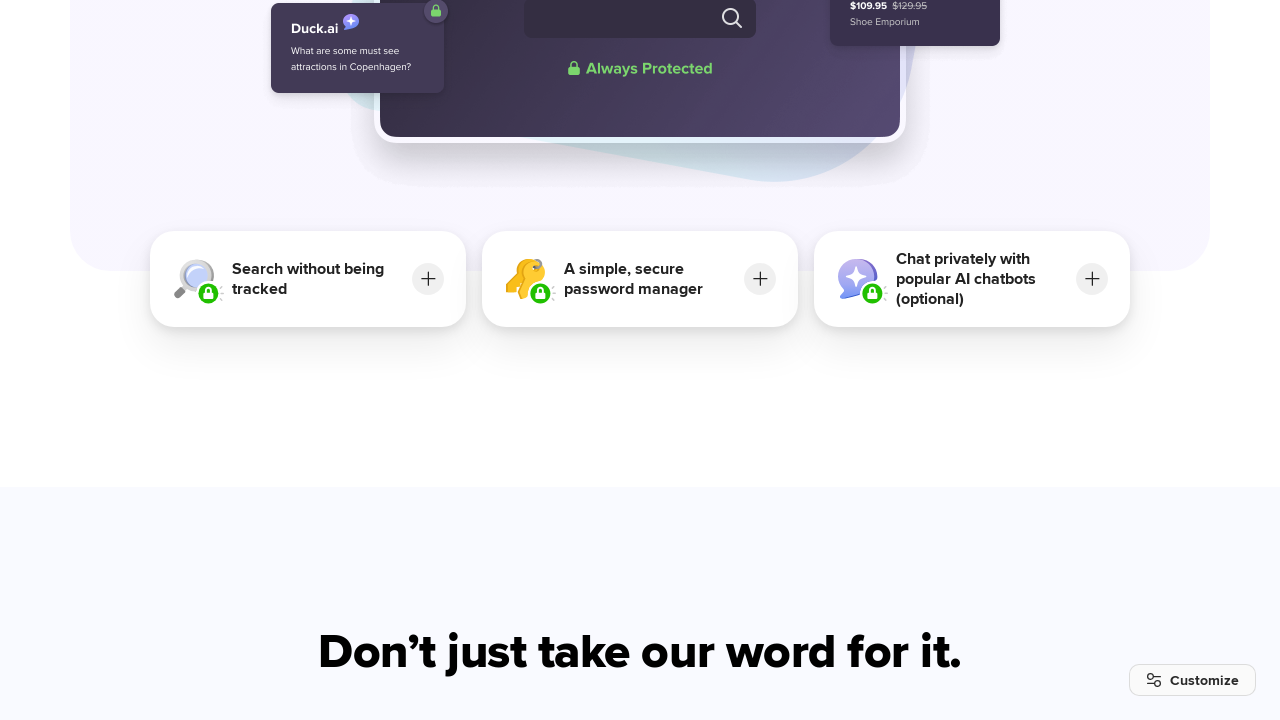

Pressed PageDown to scroll (scroll #13)
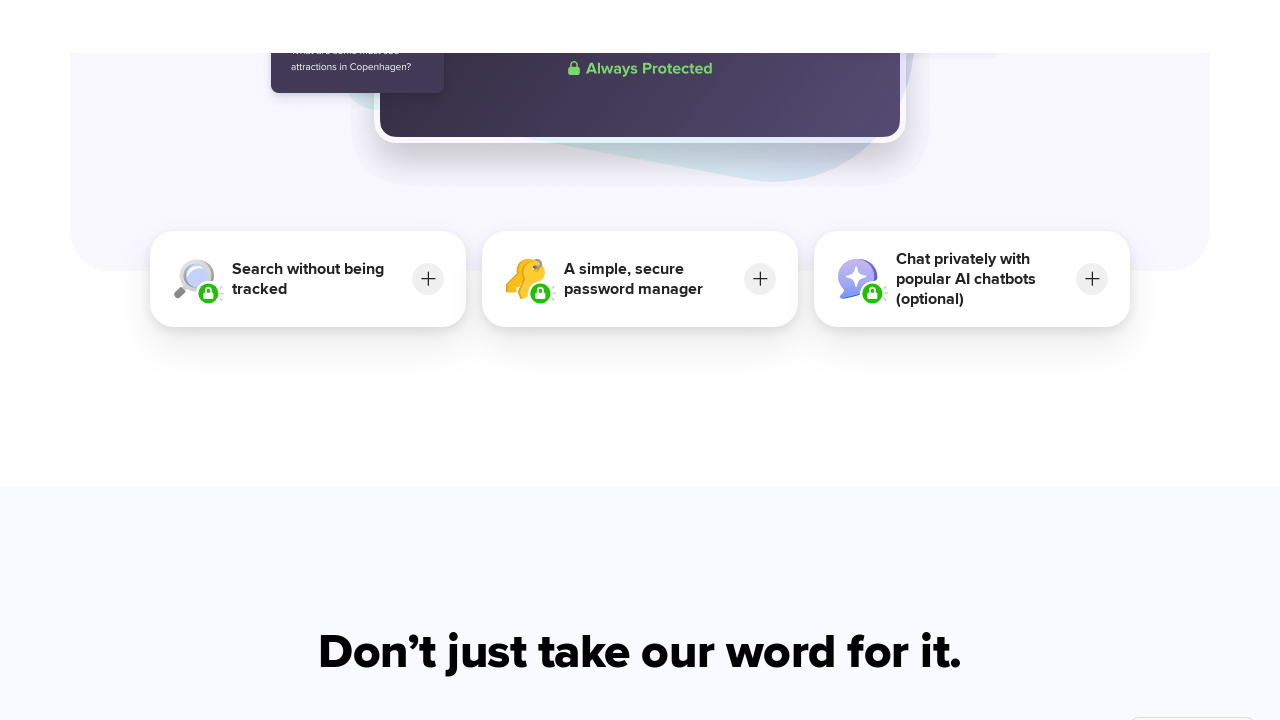

Waited 500ms for content to load
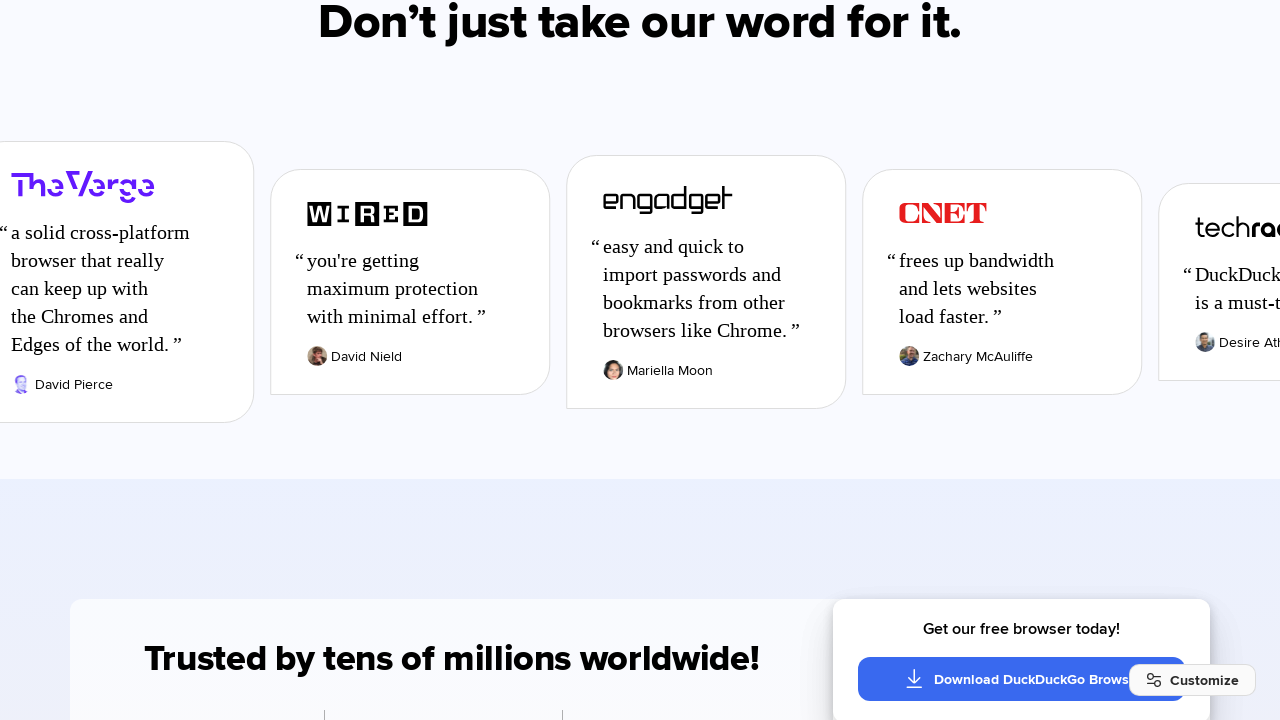

Pressed PageDown to scroll (scroll #14)
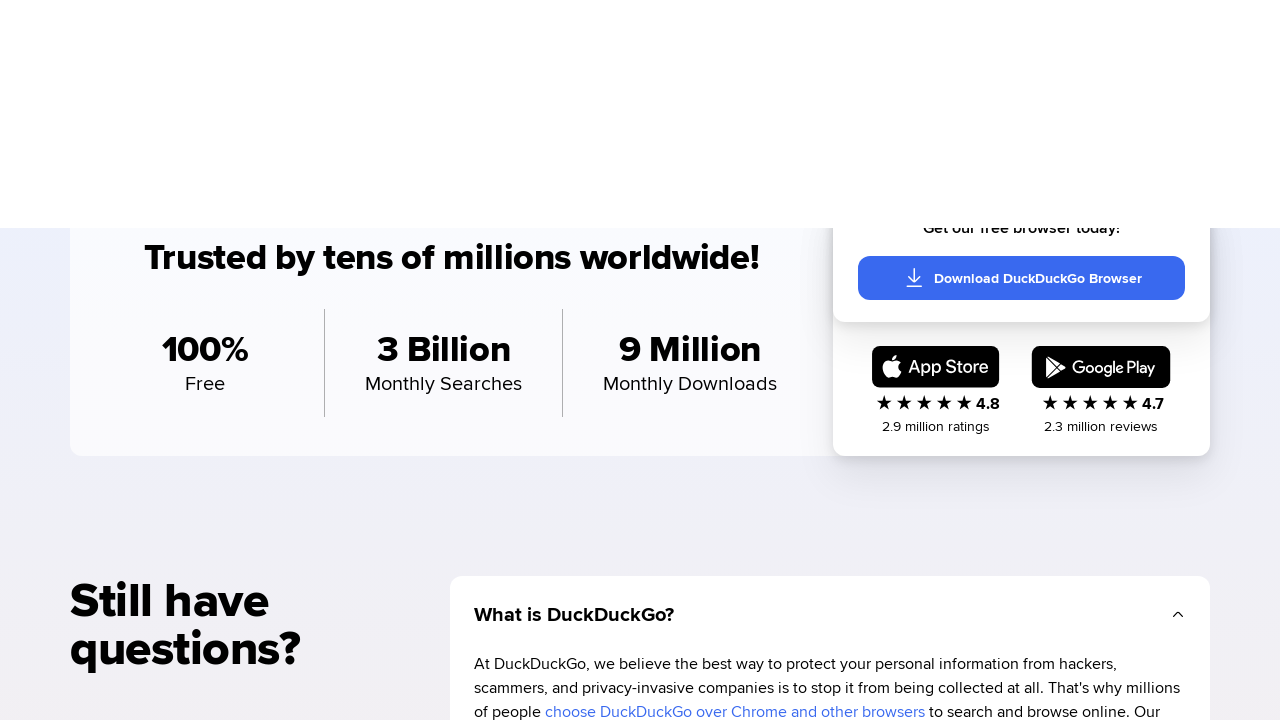

Waited 500ms for content to load
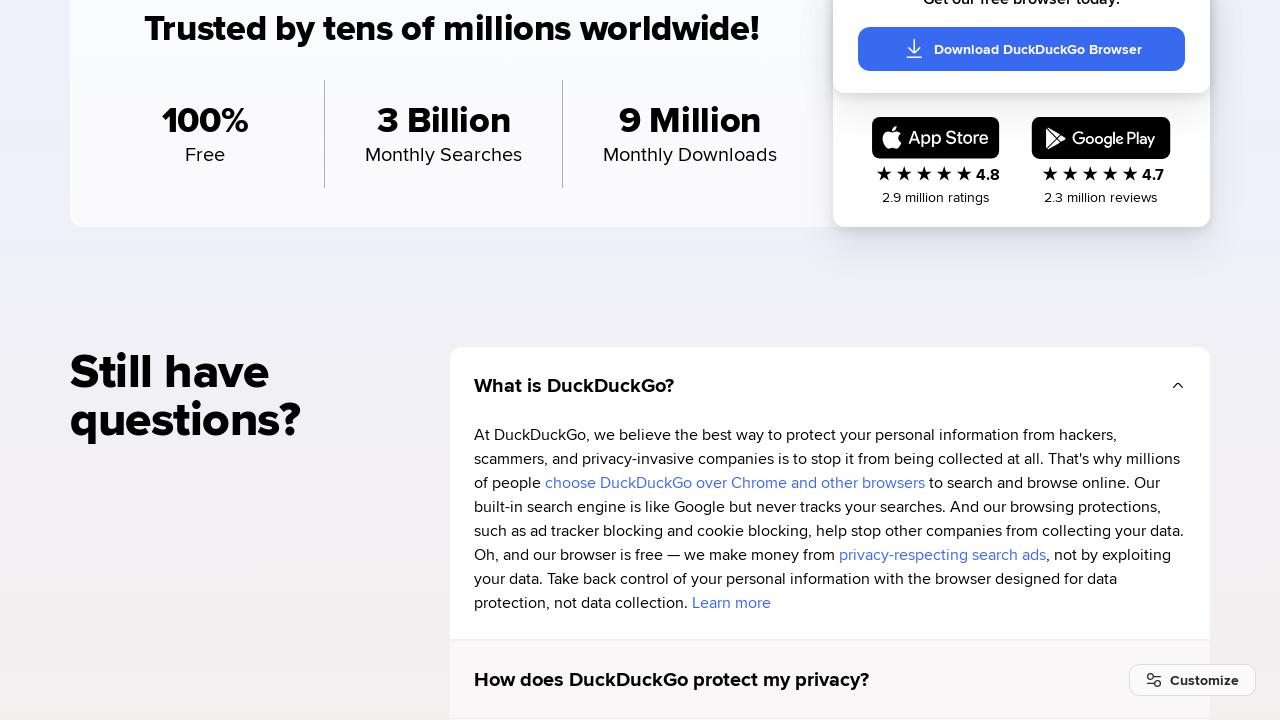

Pressed PageDown to scroll (scroll #15)
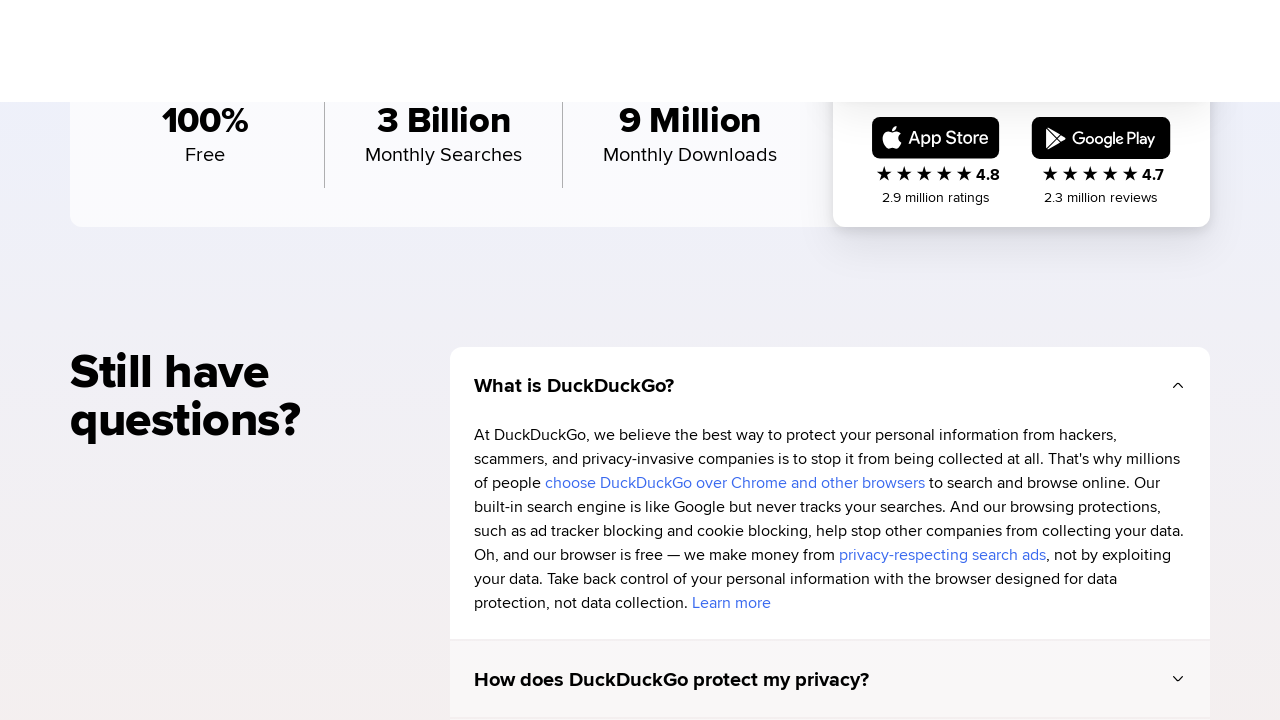

Waited 500ms for content to load
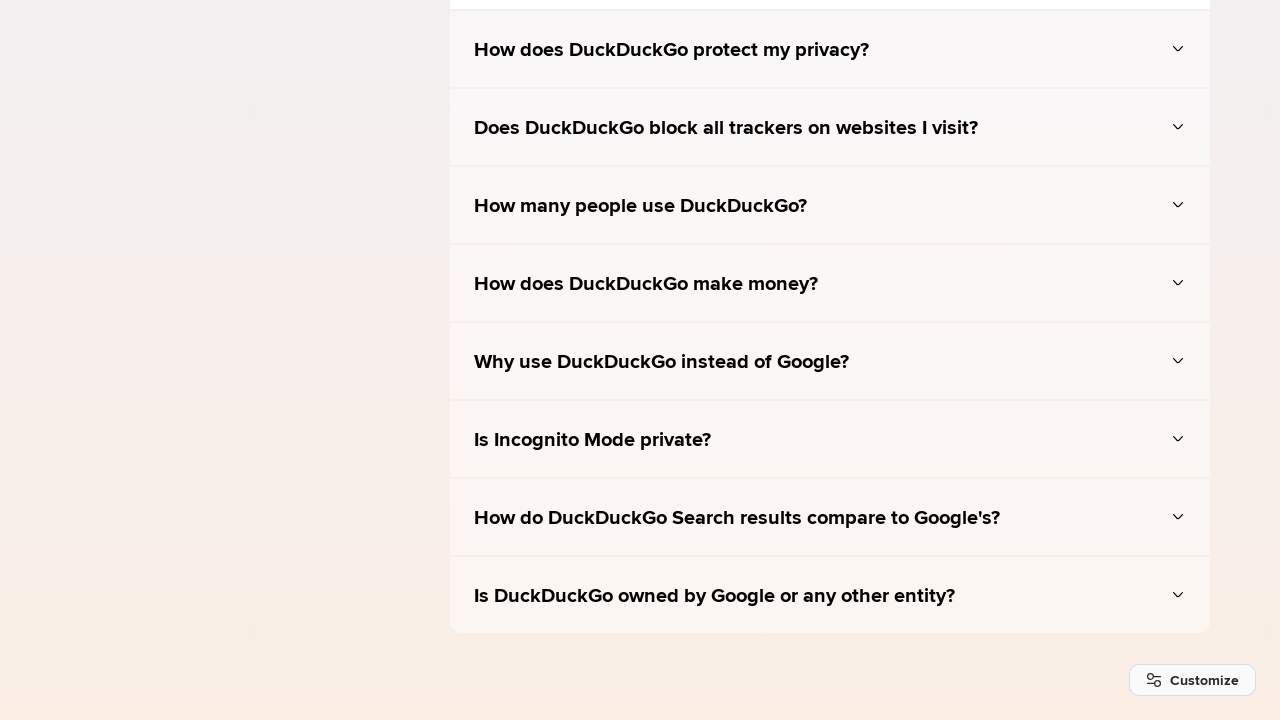

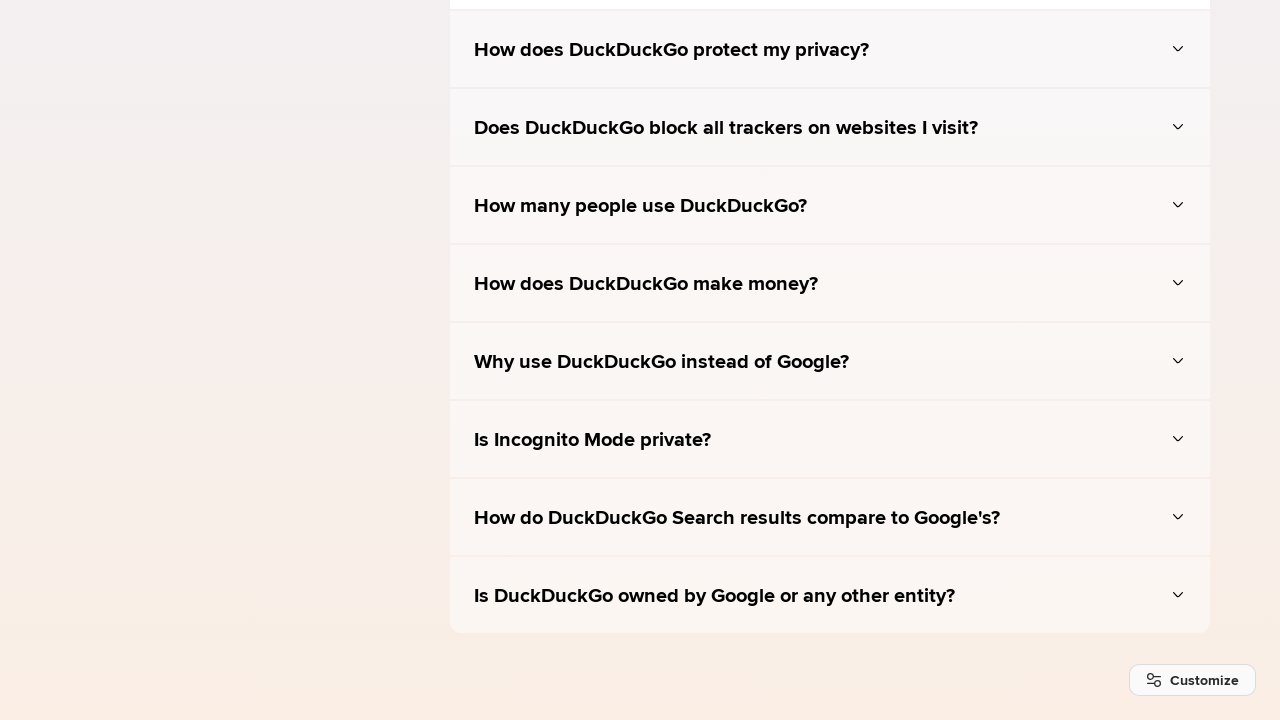